Navigates to Rediff homepage, switches to an iframe named "moneyiframe", and retrieves the NSE index value from within the iframe

Starting URL: https://www.rediff.com/

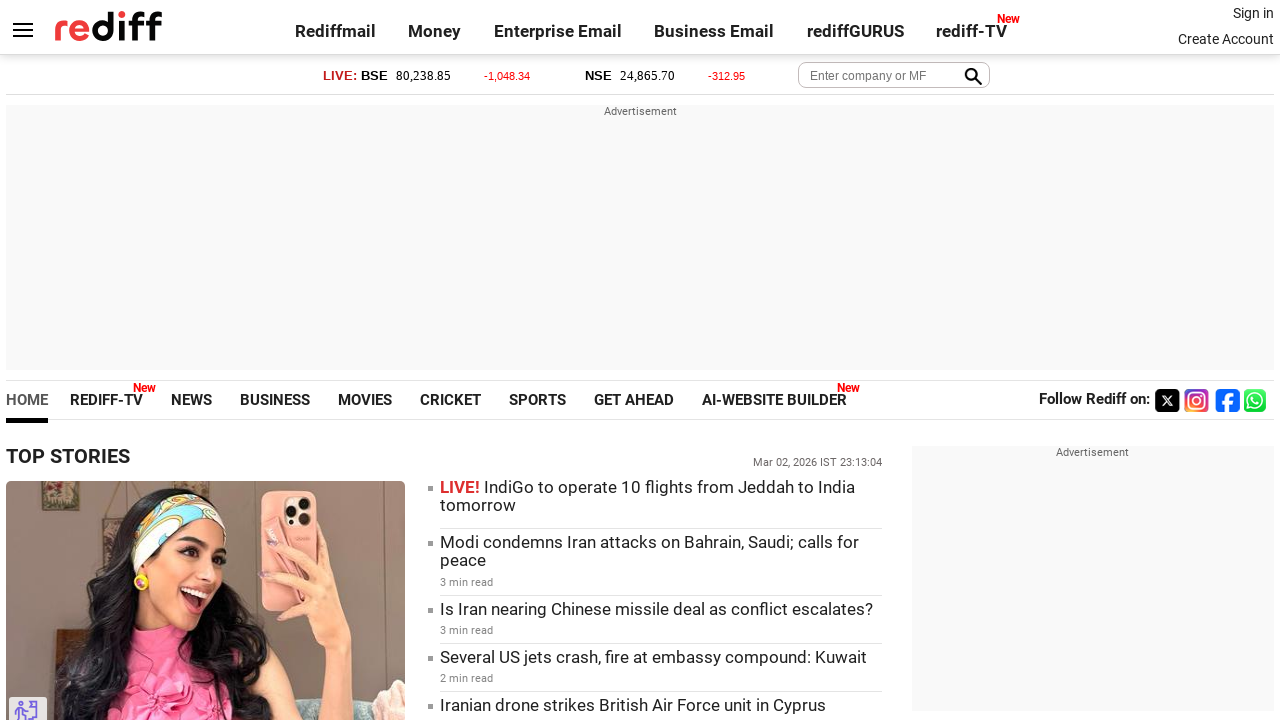

Navigated to Rediff homepage
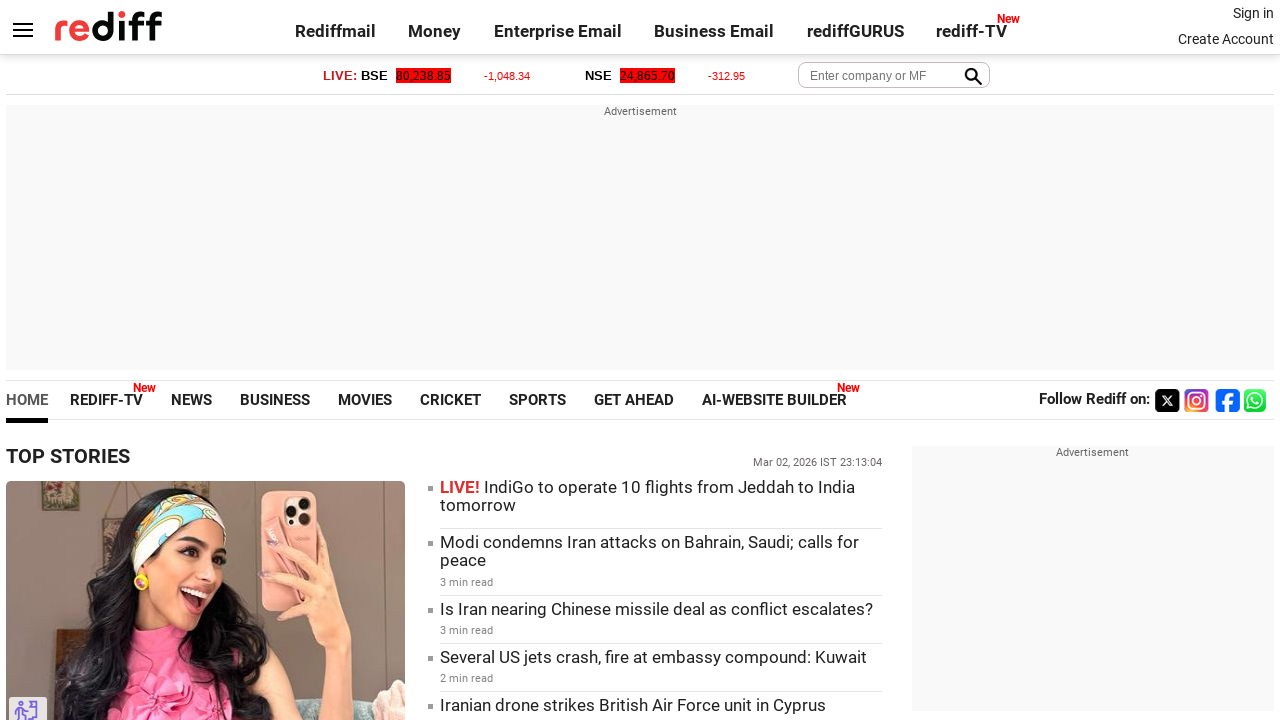

Located moneyiframe iframe
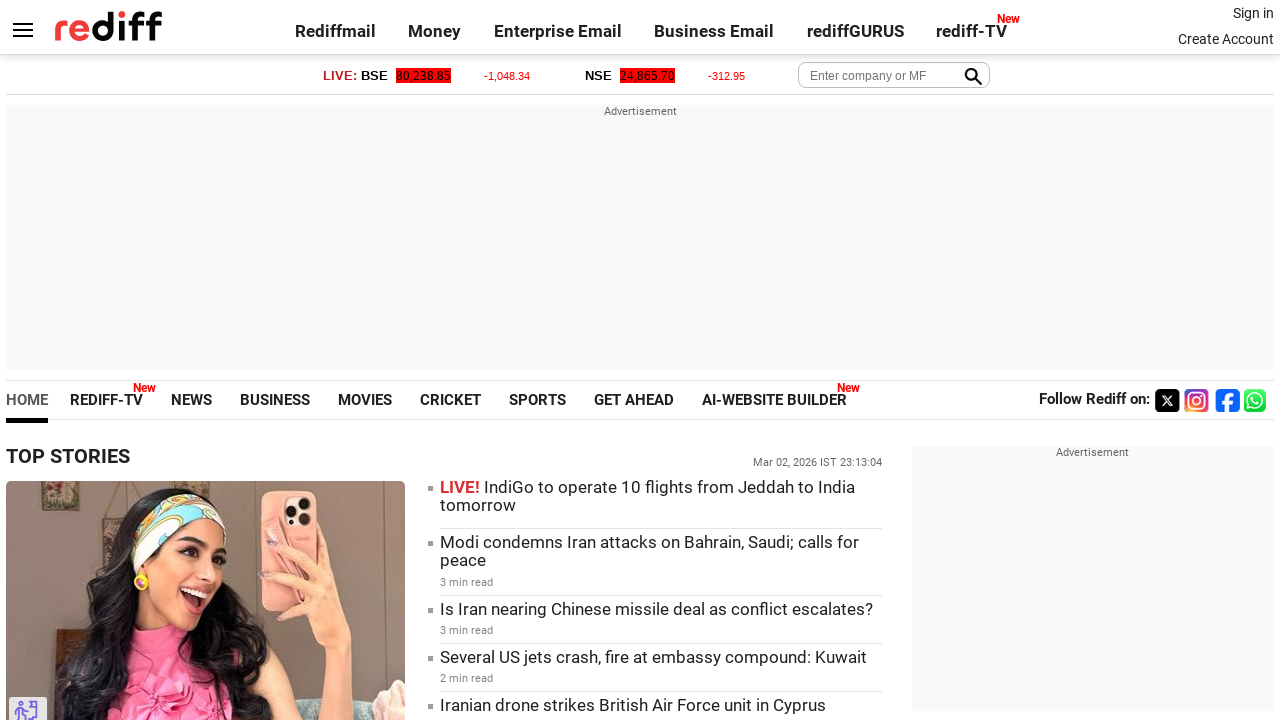

Located NSE index element within iframe
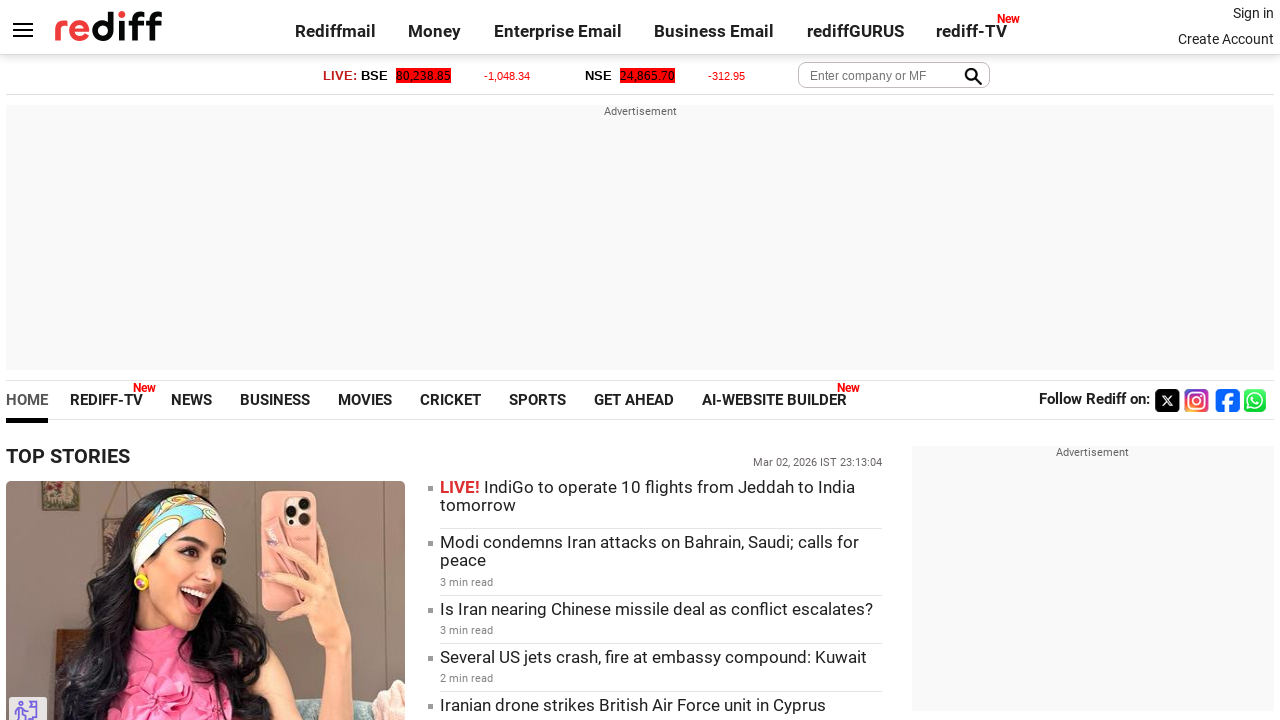

NSE index element is ready
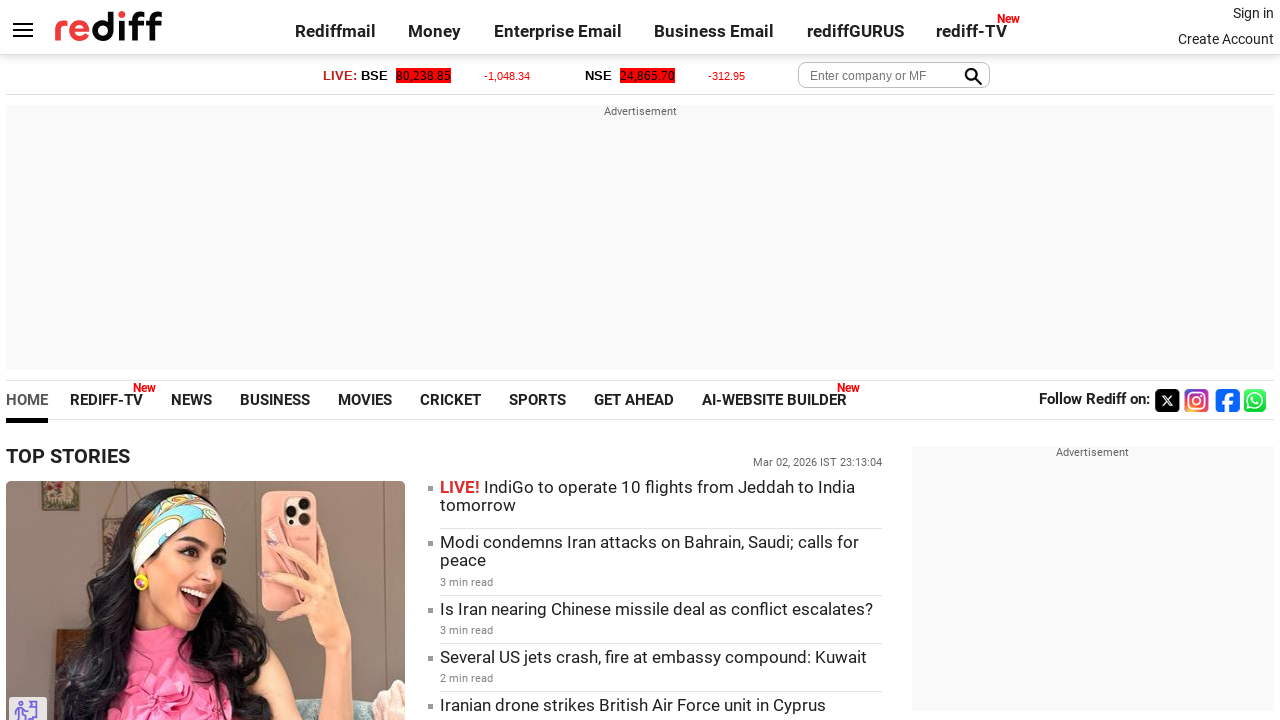

Retrieved NSE index value: 24,865.70
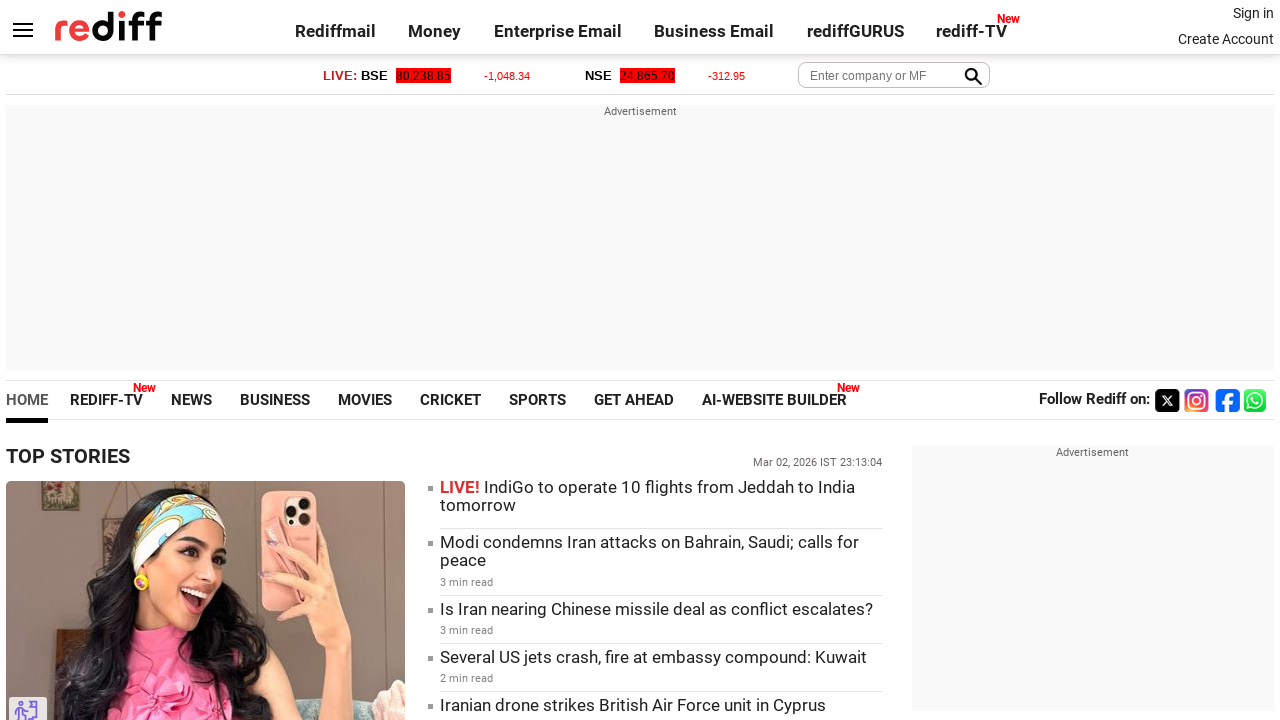

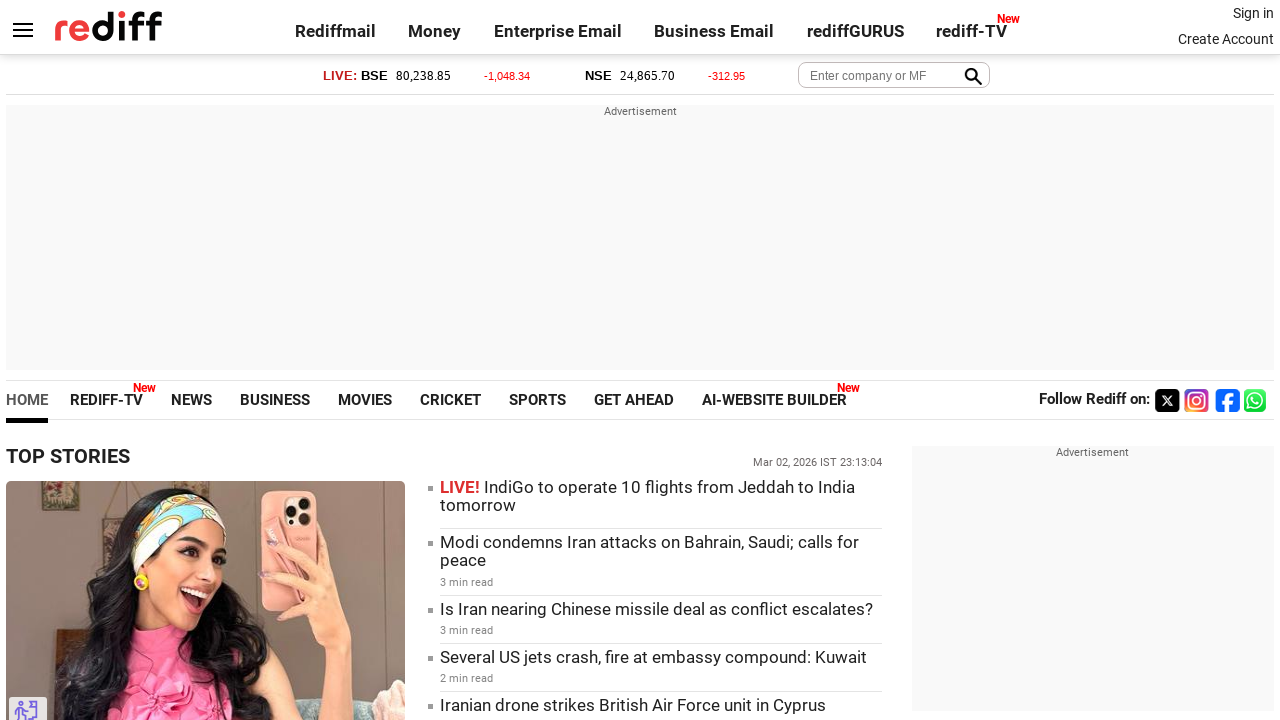